Tests handling of new browser tabs by clicking a link that opens a new tab, switching to the new tab, clicking an "About Us" link, and then closing both tabs.

Starting URL: https://rahulshettyacademy.com/AutomationPractice/

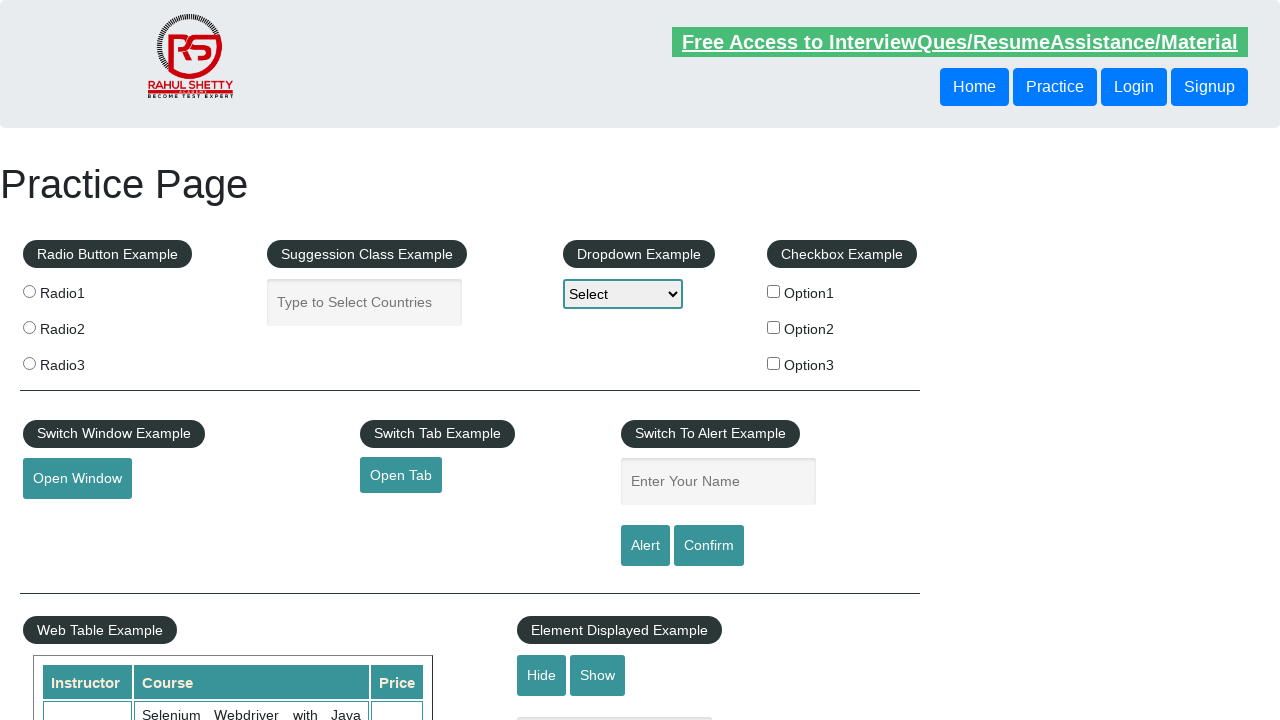

Set viewport size to 1920x1080
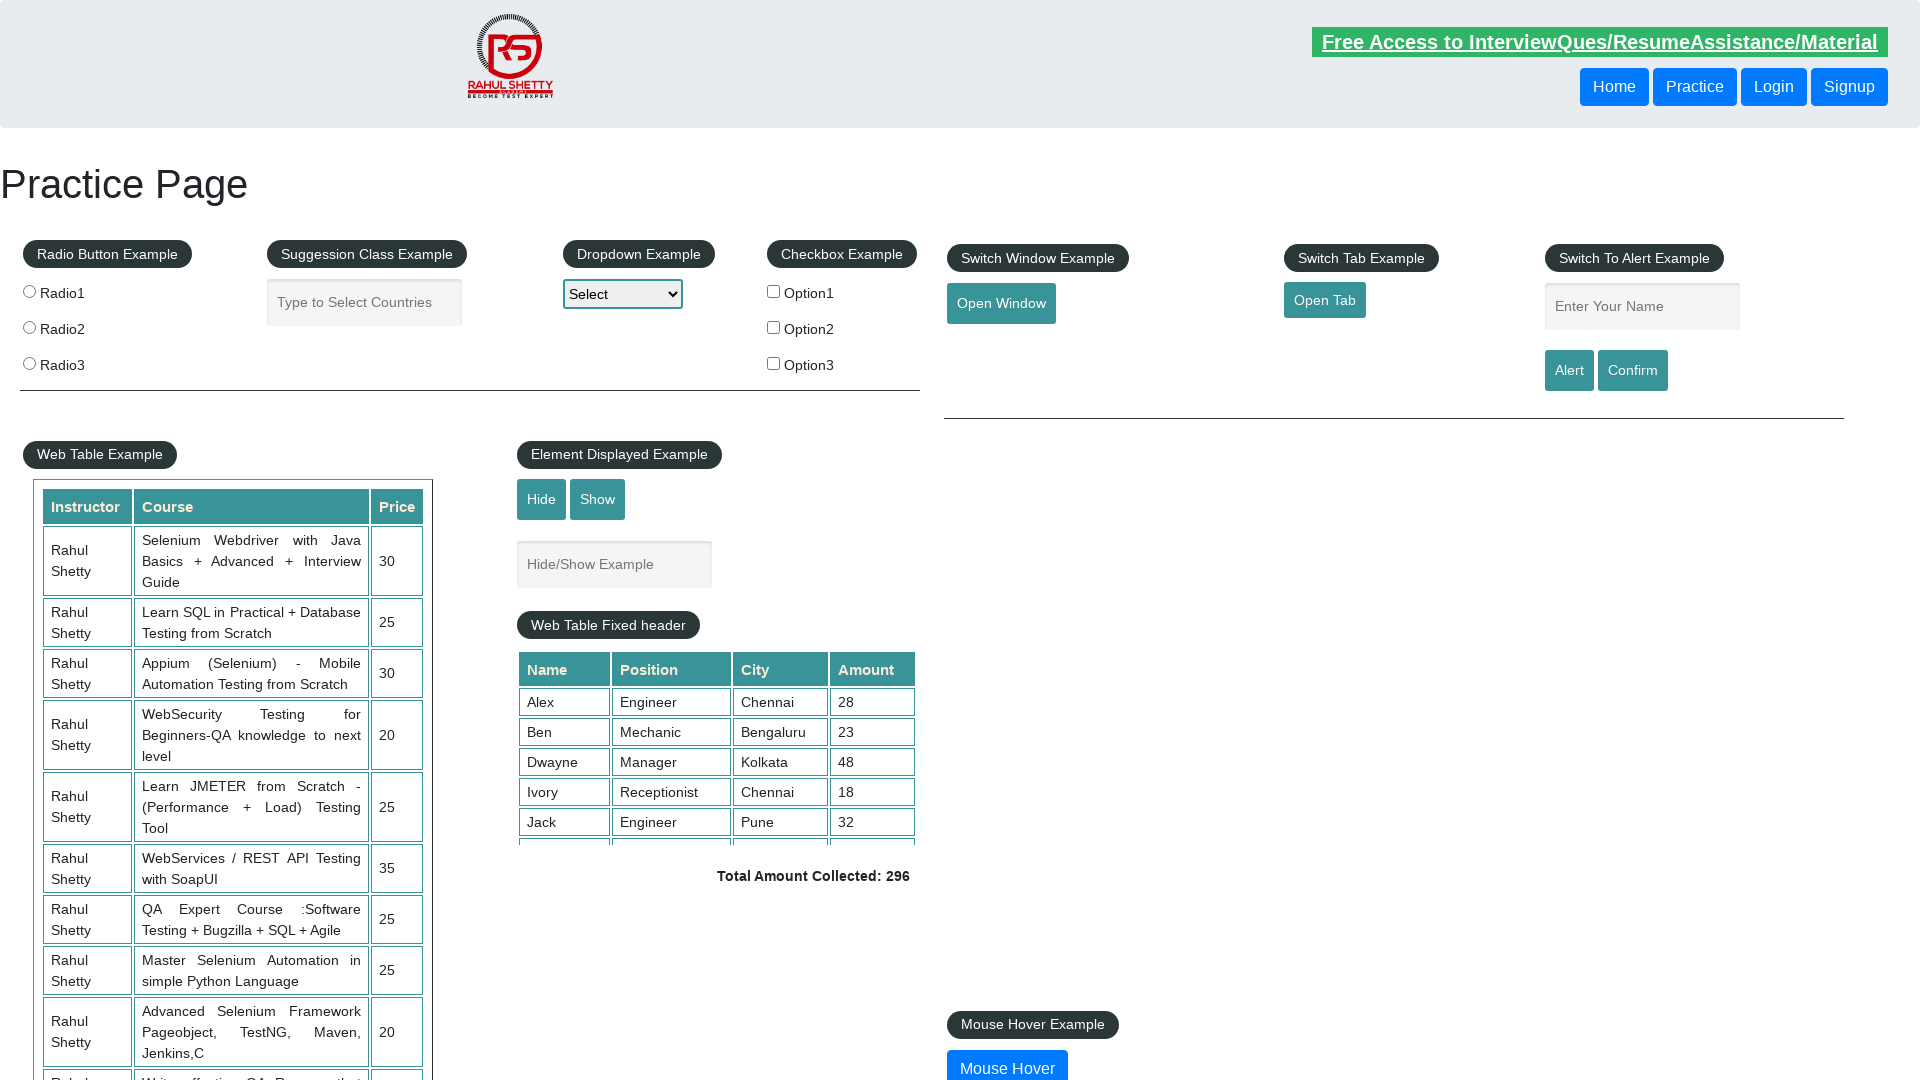

Clicked 'Open Tab' button to open a new tab at (1325, 300) on #opentab
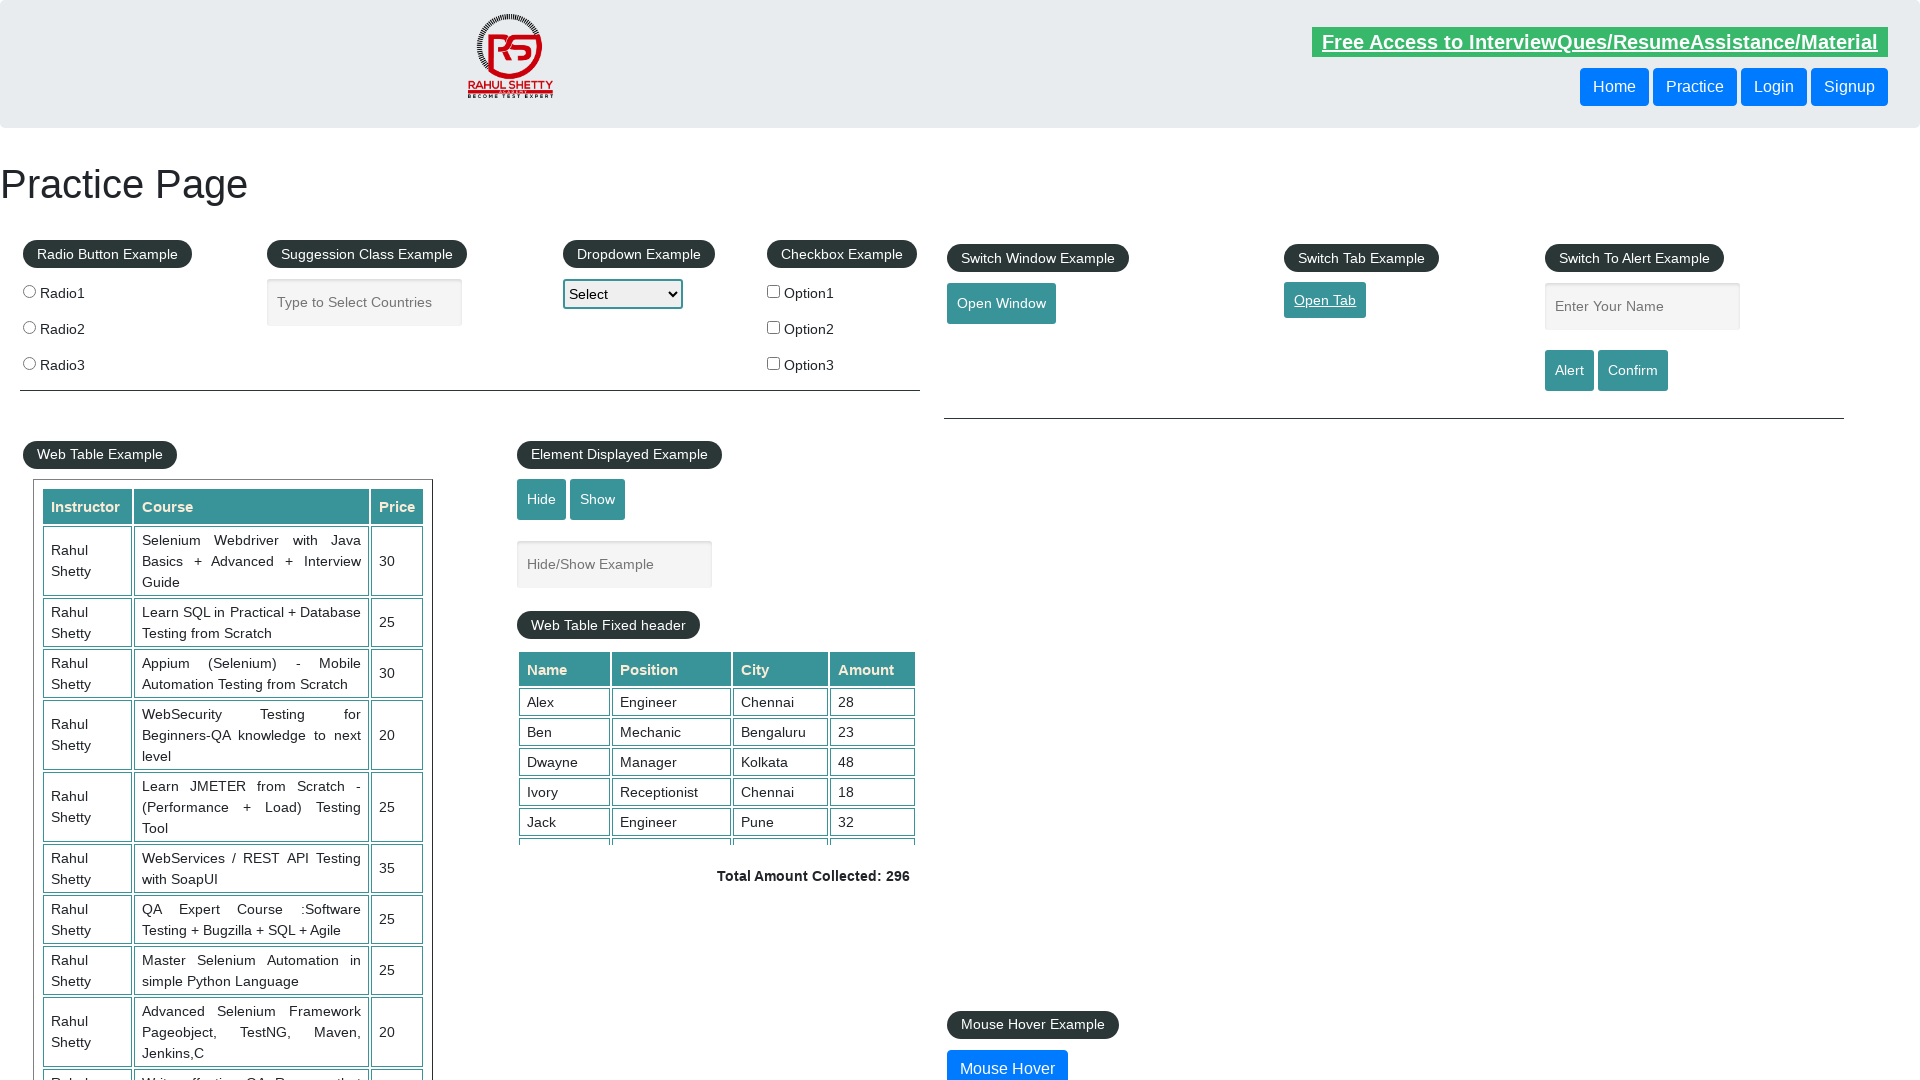

New tab loaded successfully
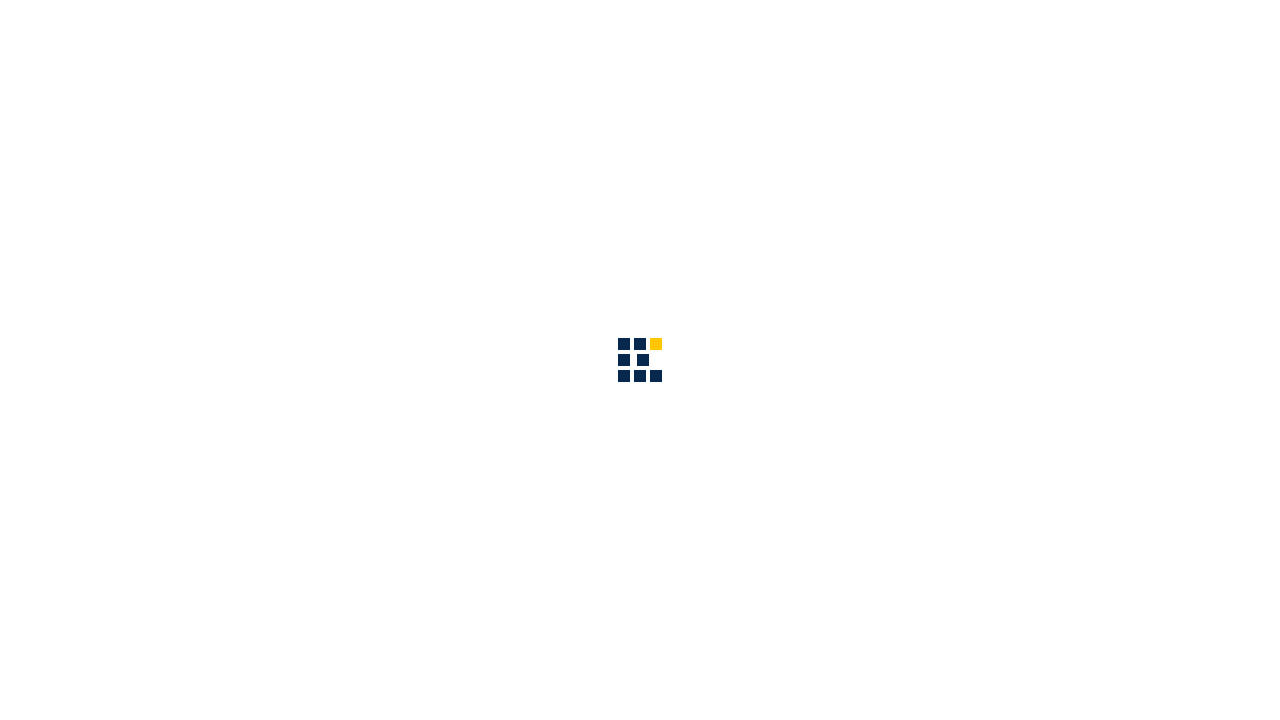

Clicked 'About Us' link in the new tab at (865, 36) on (//a[@href='about.html'])[1]
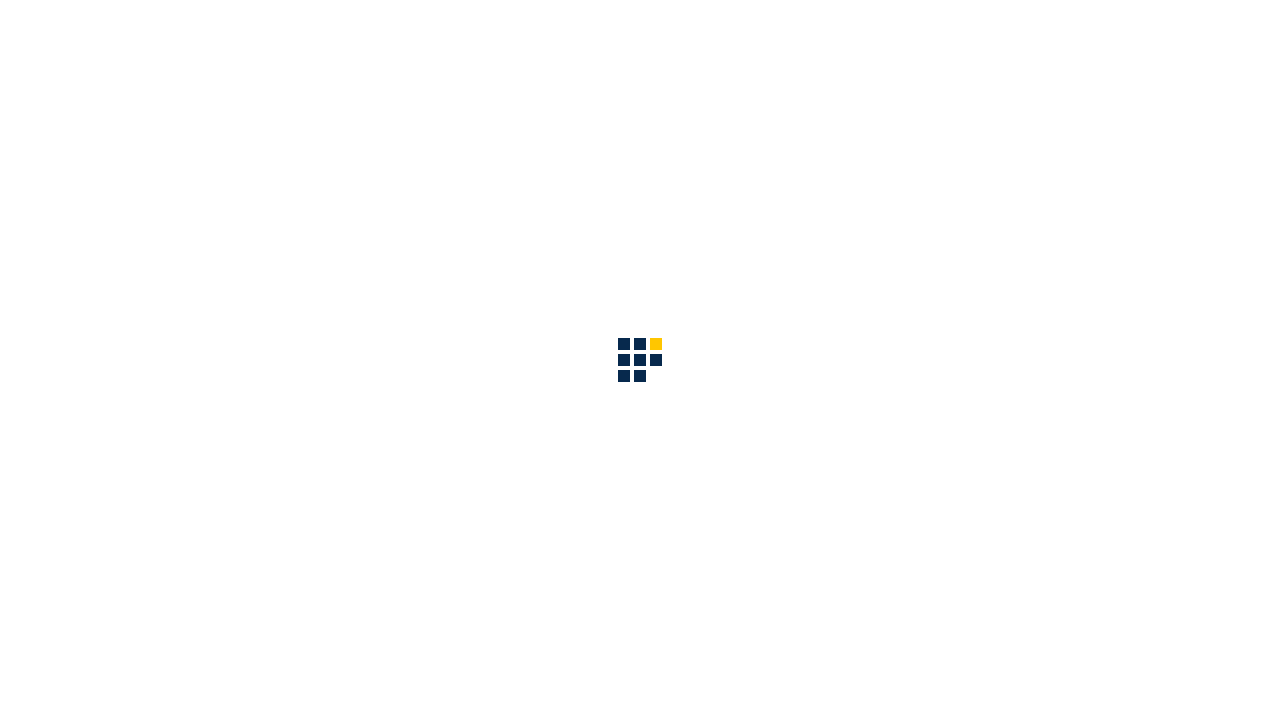

About Us page loaded successfully
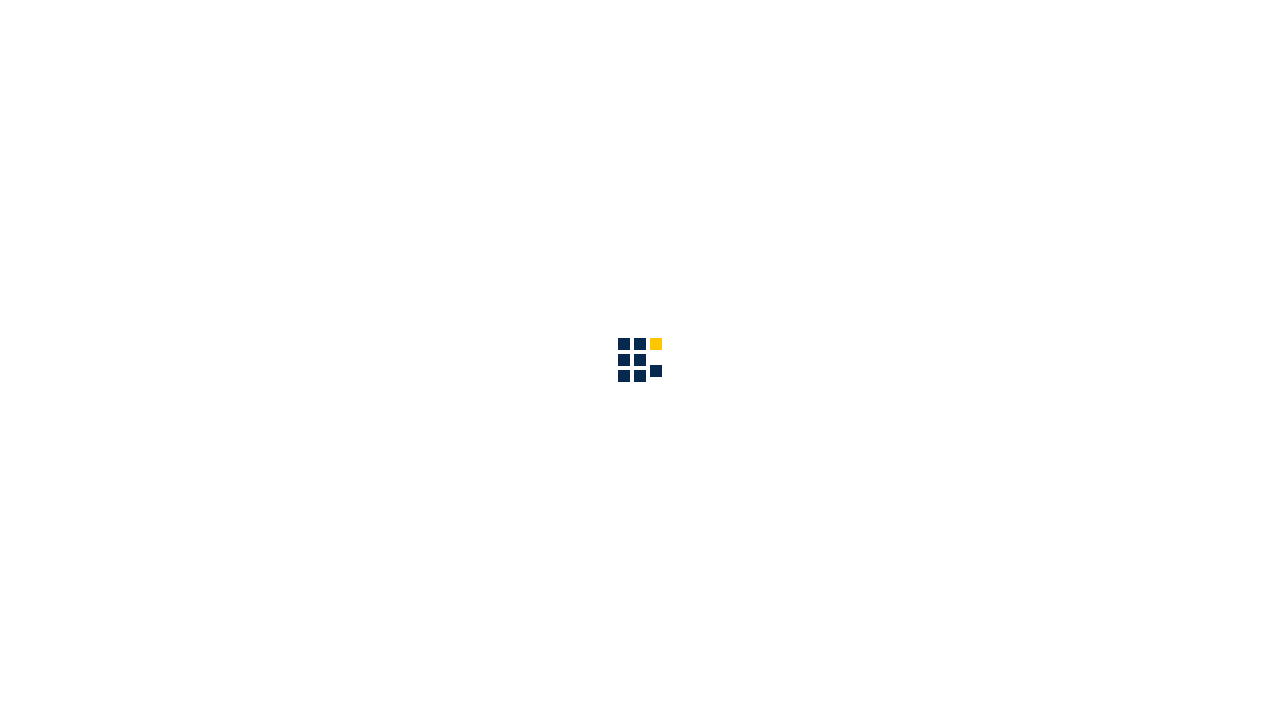

Closed the new tab
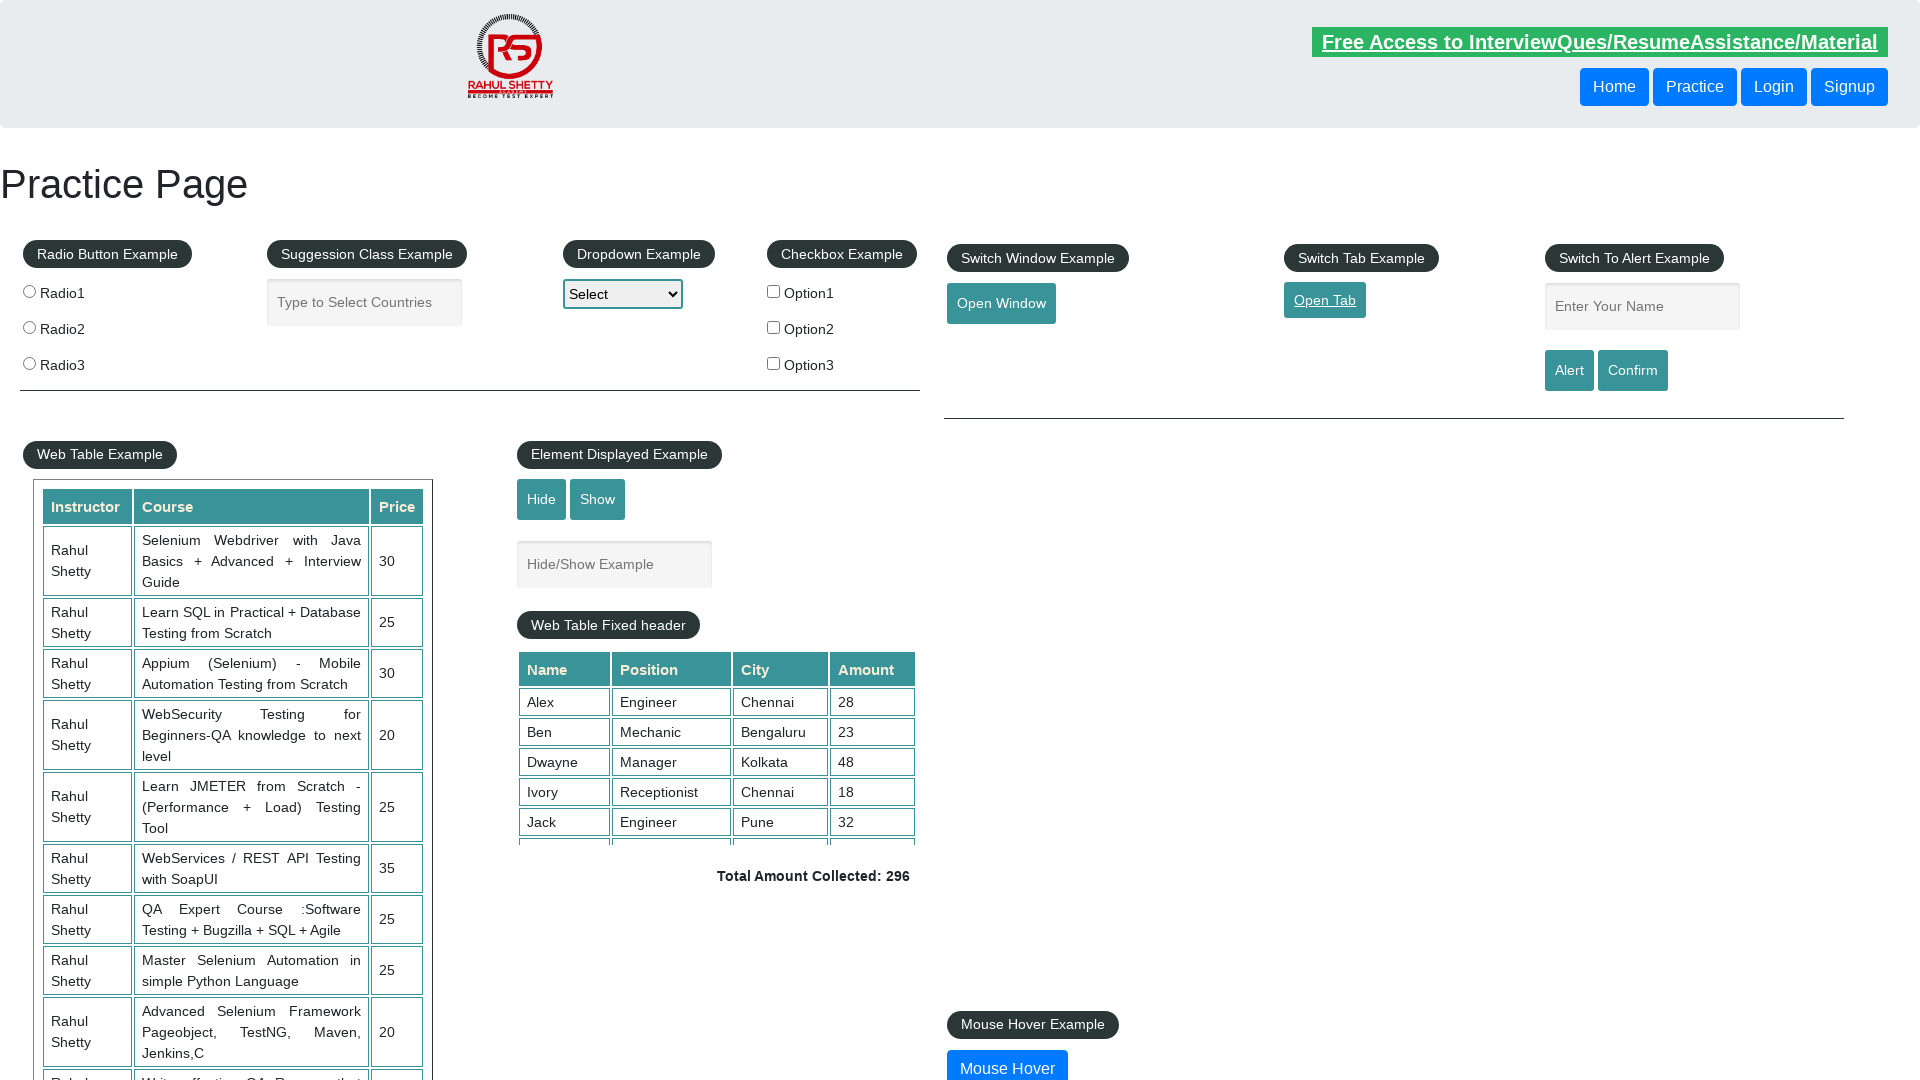

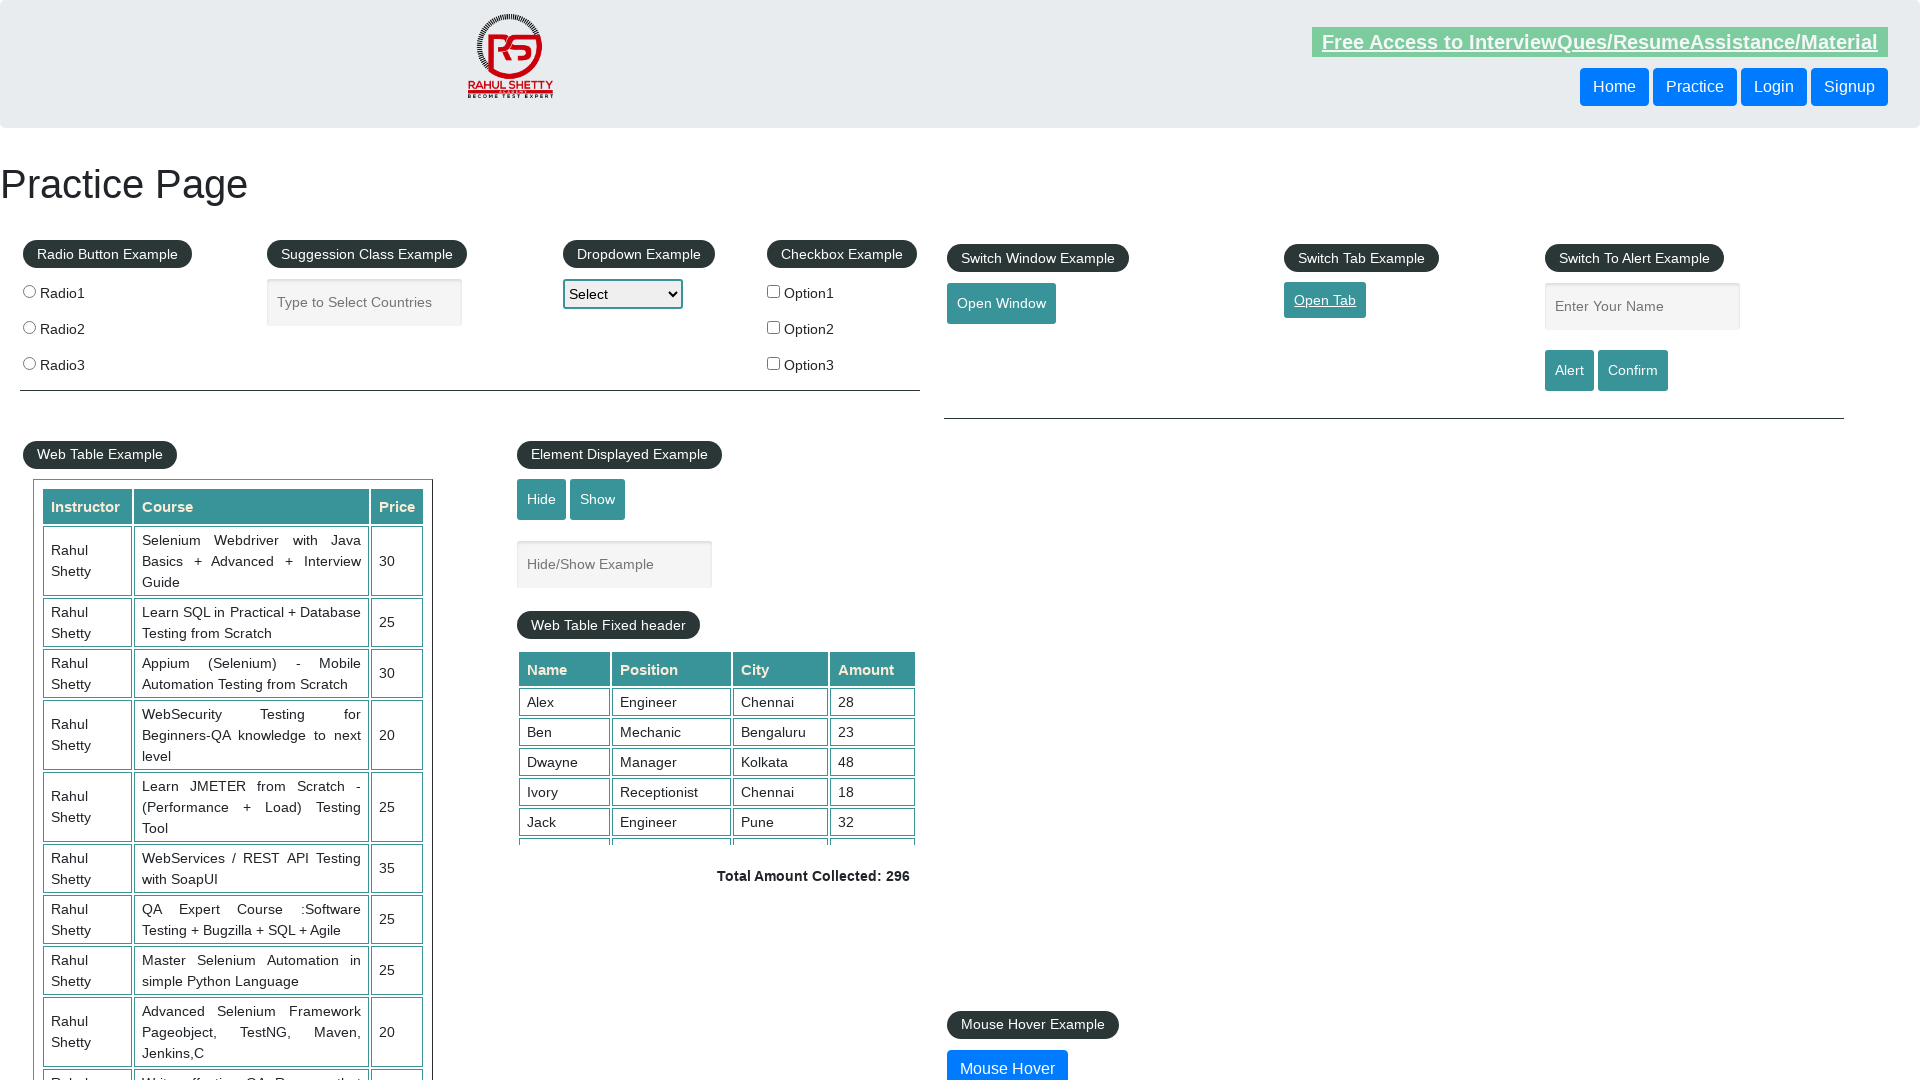